Tests multi-window handling by opening a new browser window, navigating to a second site, extracting course name text, switching back to the original window, and entering that text into a form field

Starting URL: https://rahulshettyacademy.com/angularpractice/

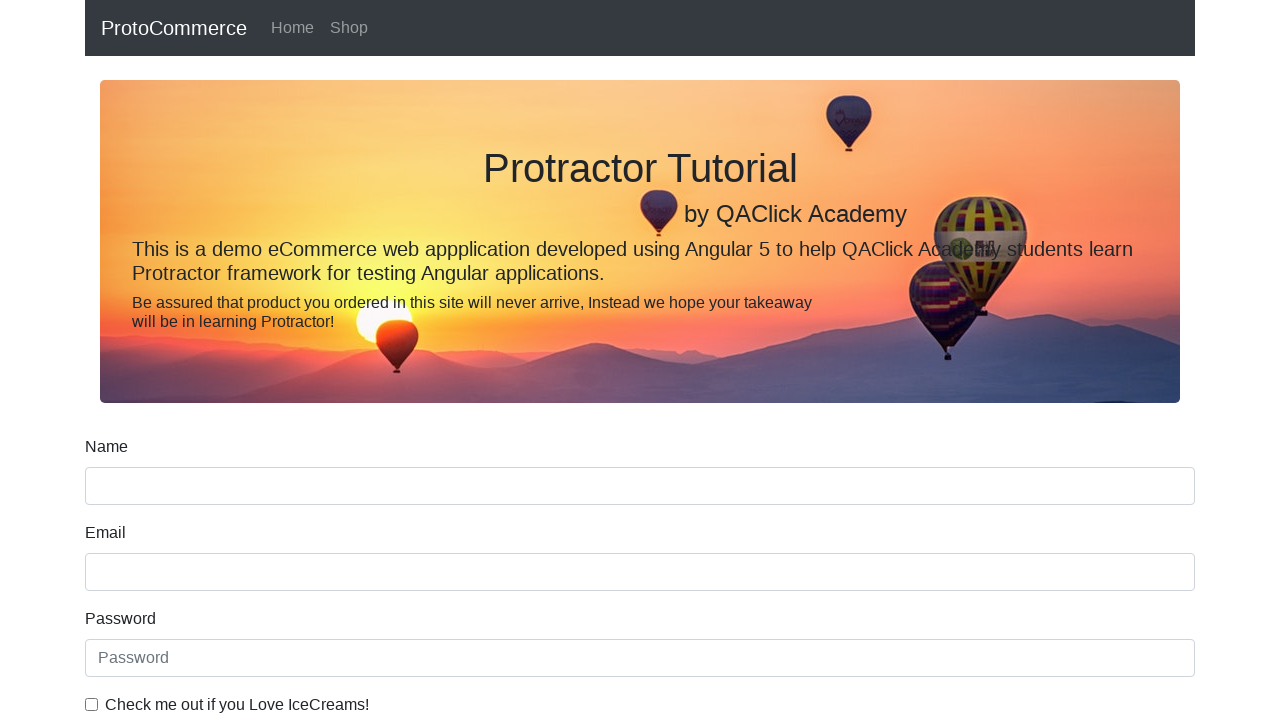

Opened a new browser window/tab
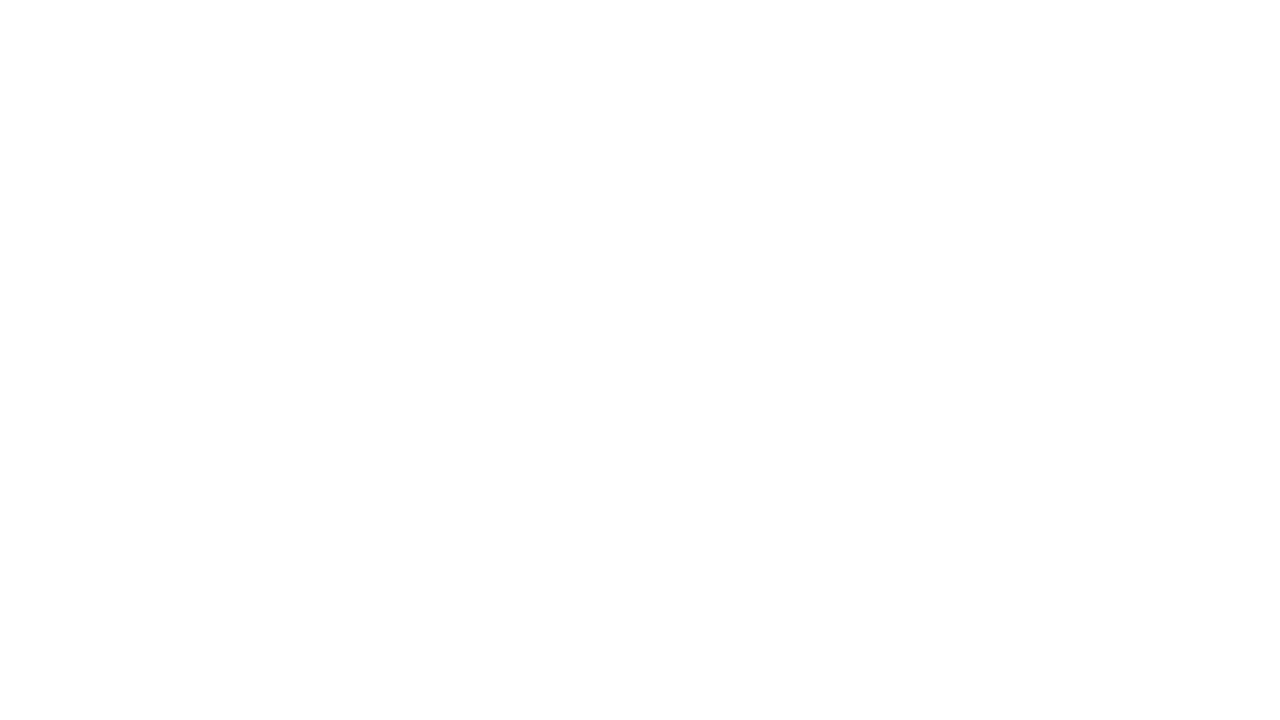

Navigated to https://rahulshettyacademy.com/ in new window
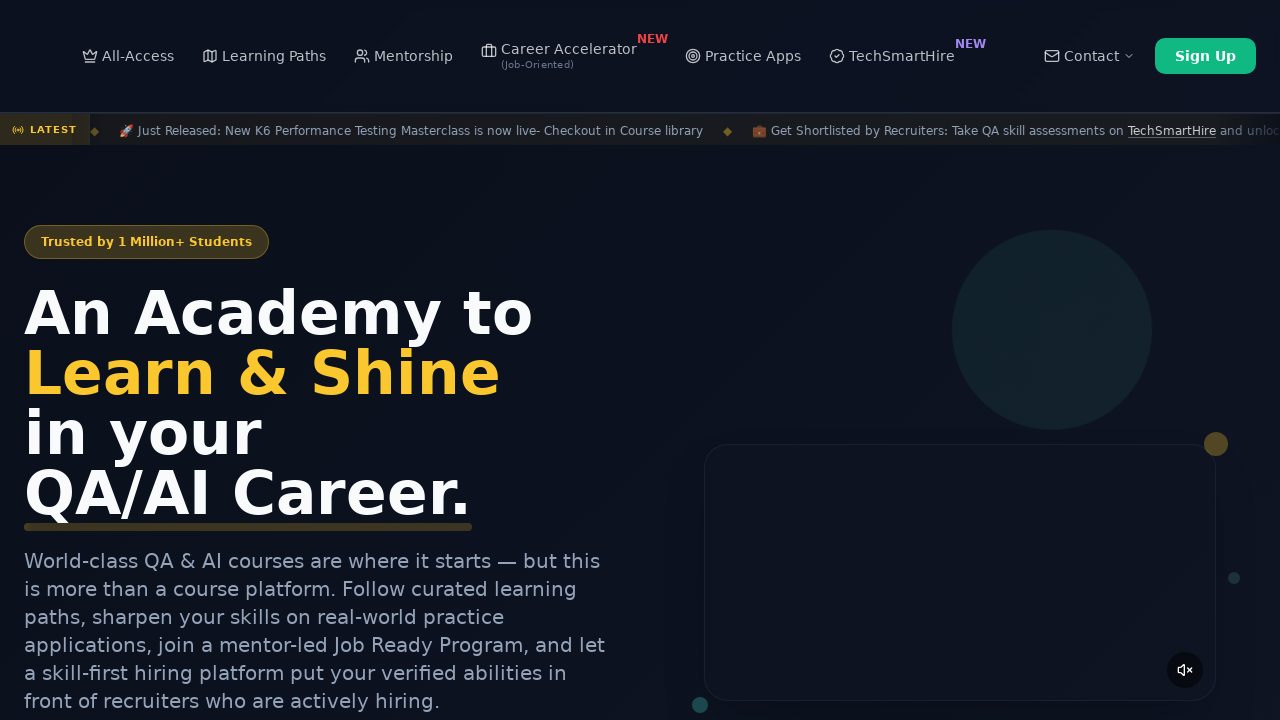

Located course links on the page
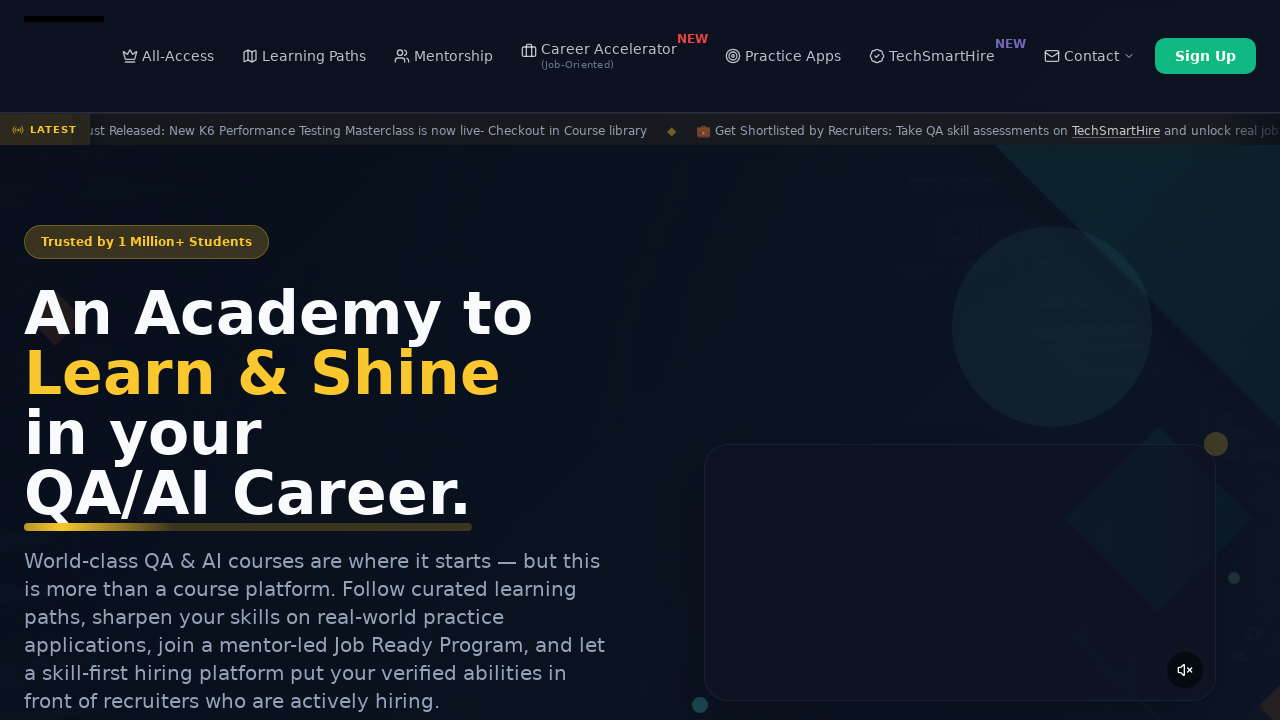

Extracted course name text: 'Playwright Testing'
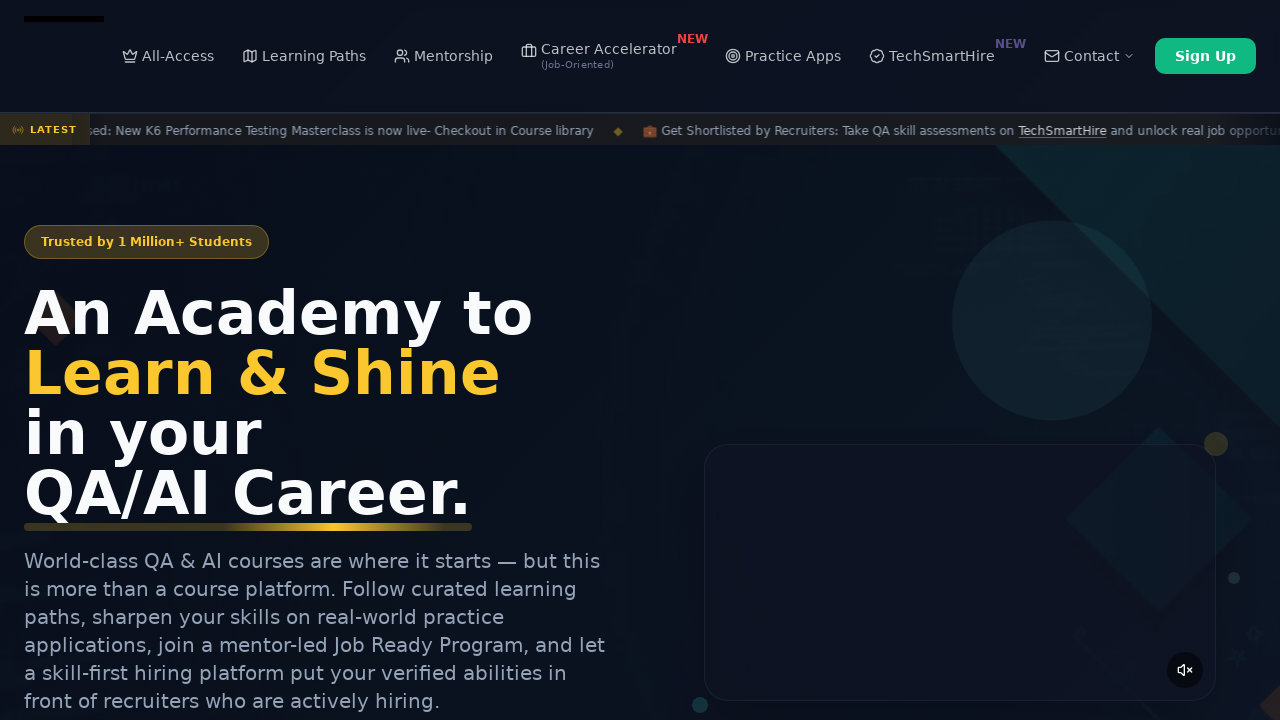

Switched back to original window
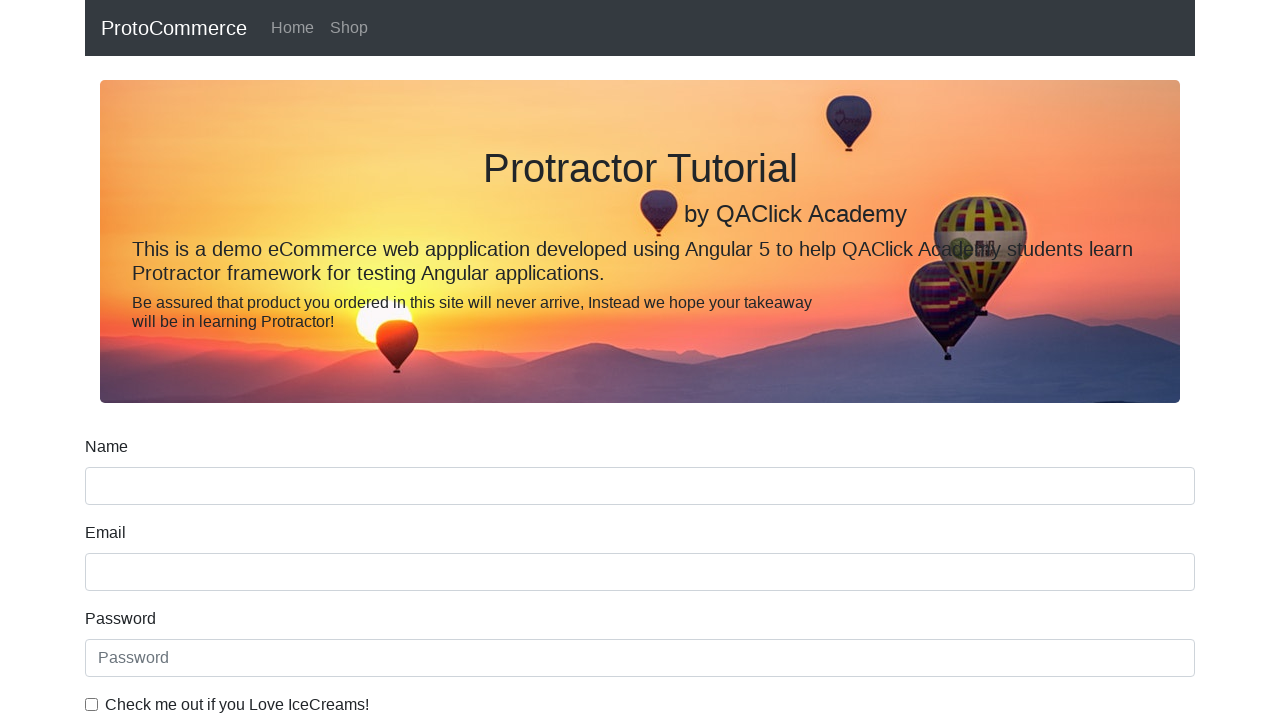

Filled name field with course name: 'Playwright Testing' on [name='name']
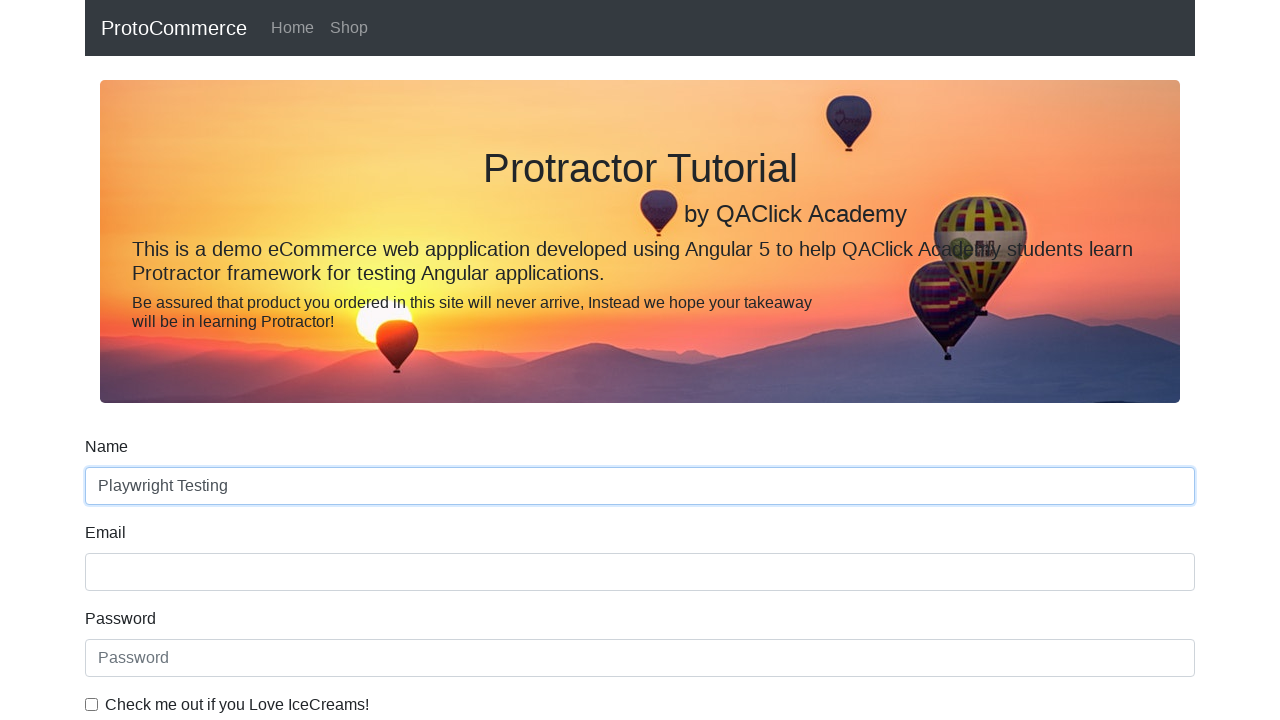

Waited 500ms to verify field is filled
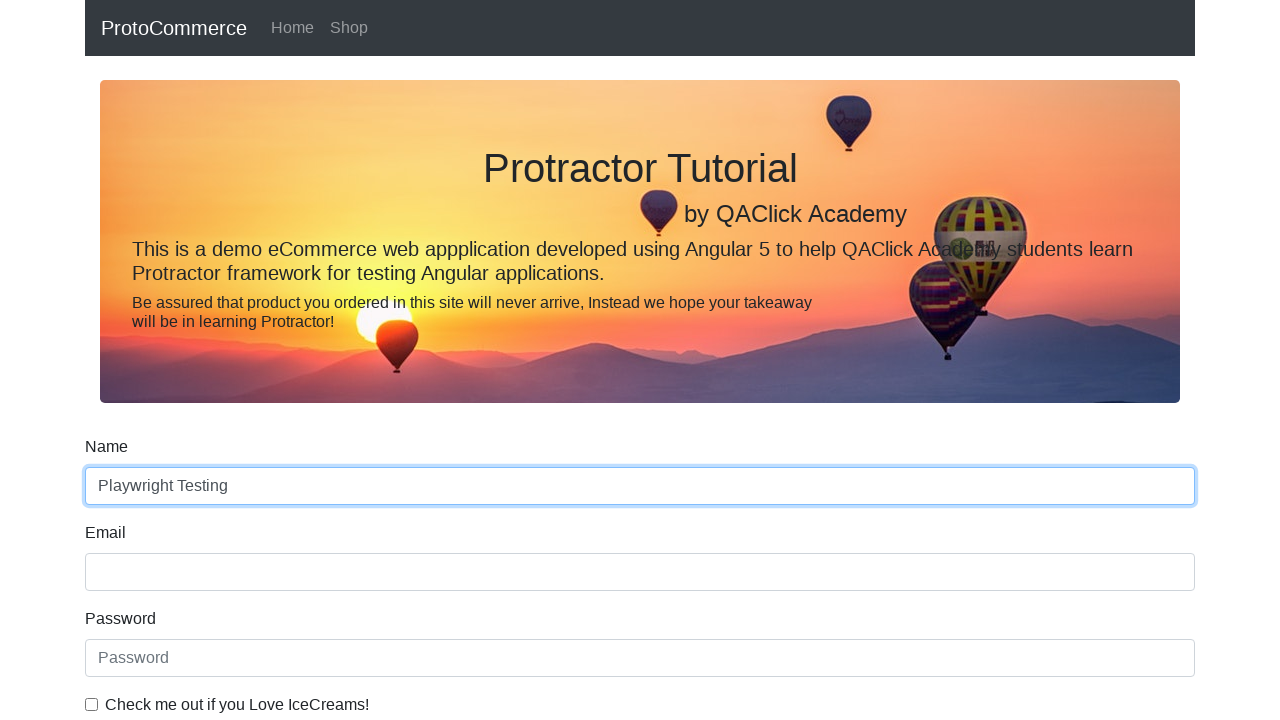

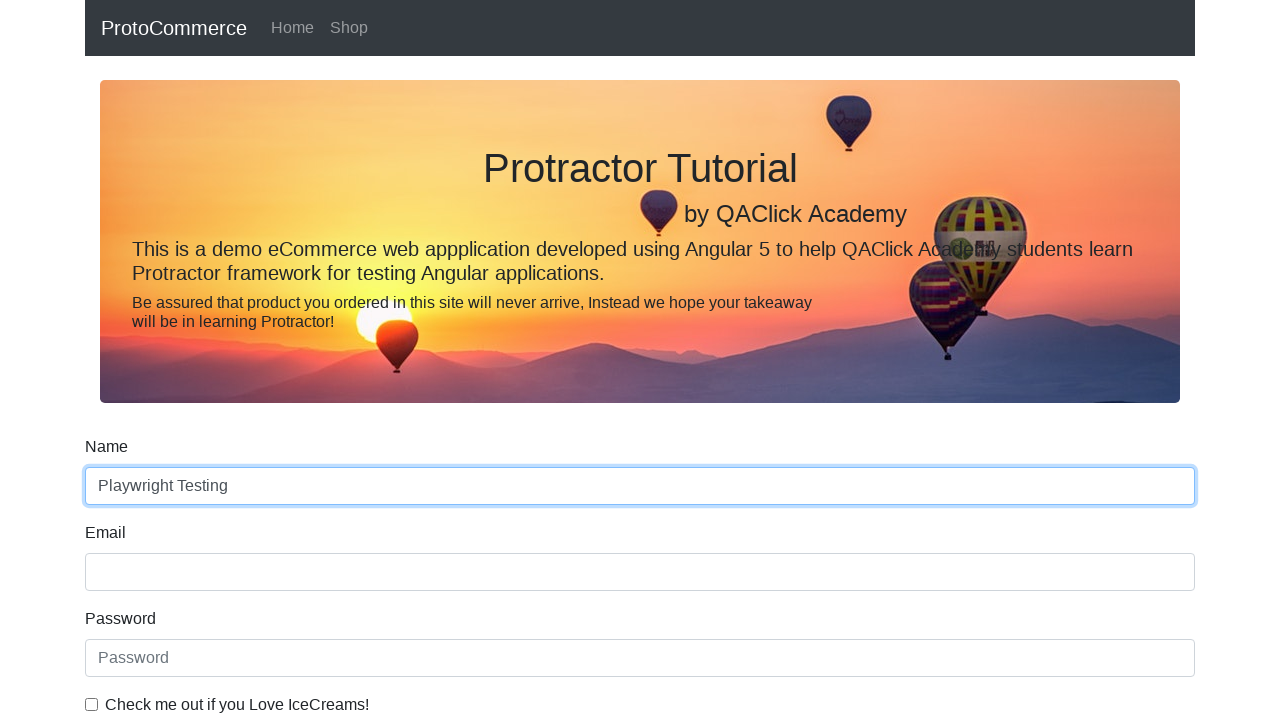